Tests drag and drop functionality by dragging an element and dropping it onto a target area, then verifies the text changes from "Drop here" to "Dropped!"

Starting URL: https://demoqa.com/droppable

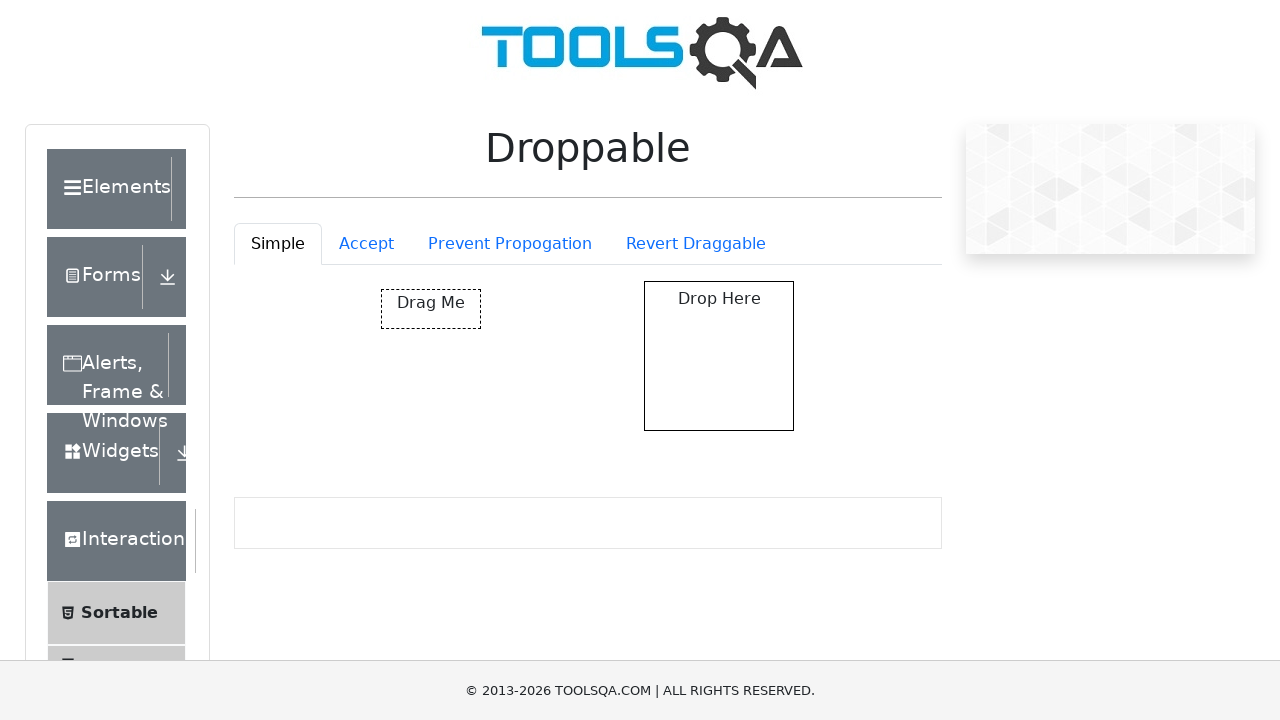

Located the draggable element
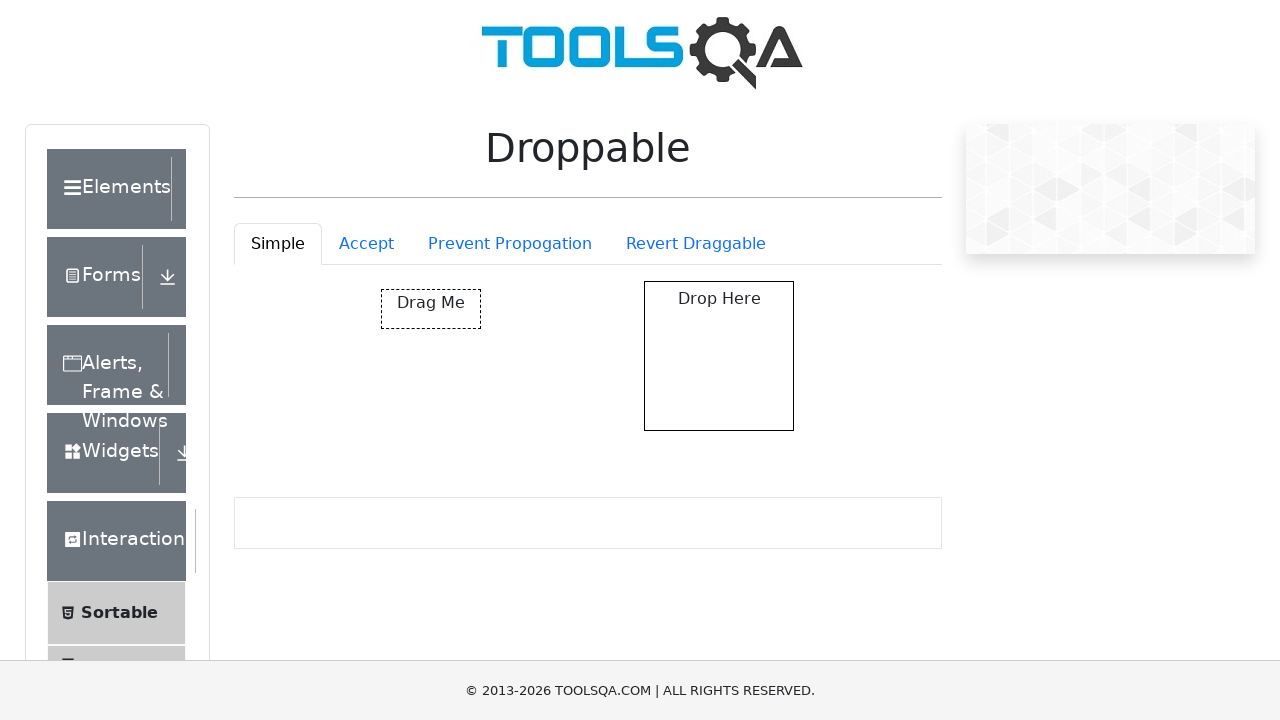

Located the drop target area
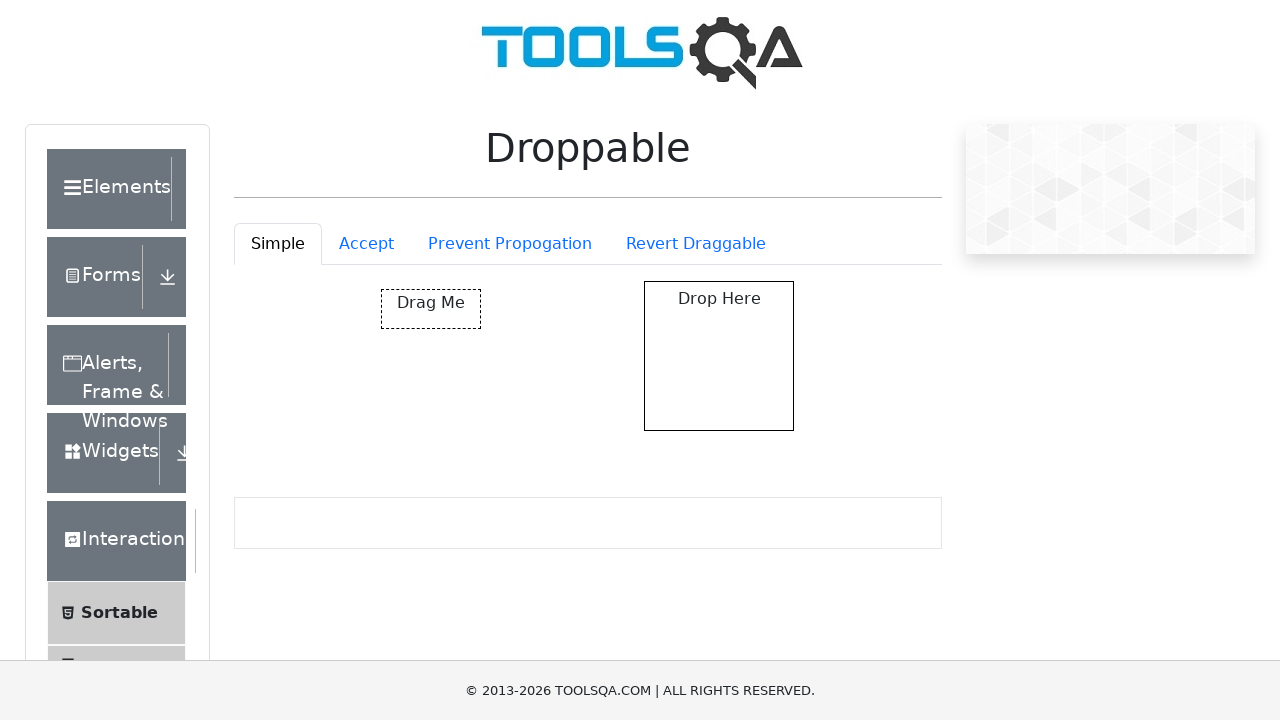

Dragged element to drop target at (719, 356)
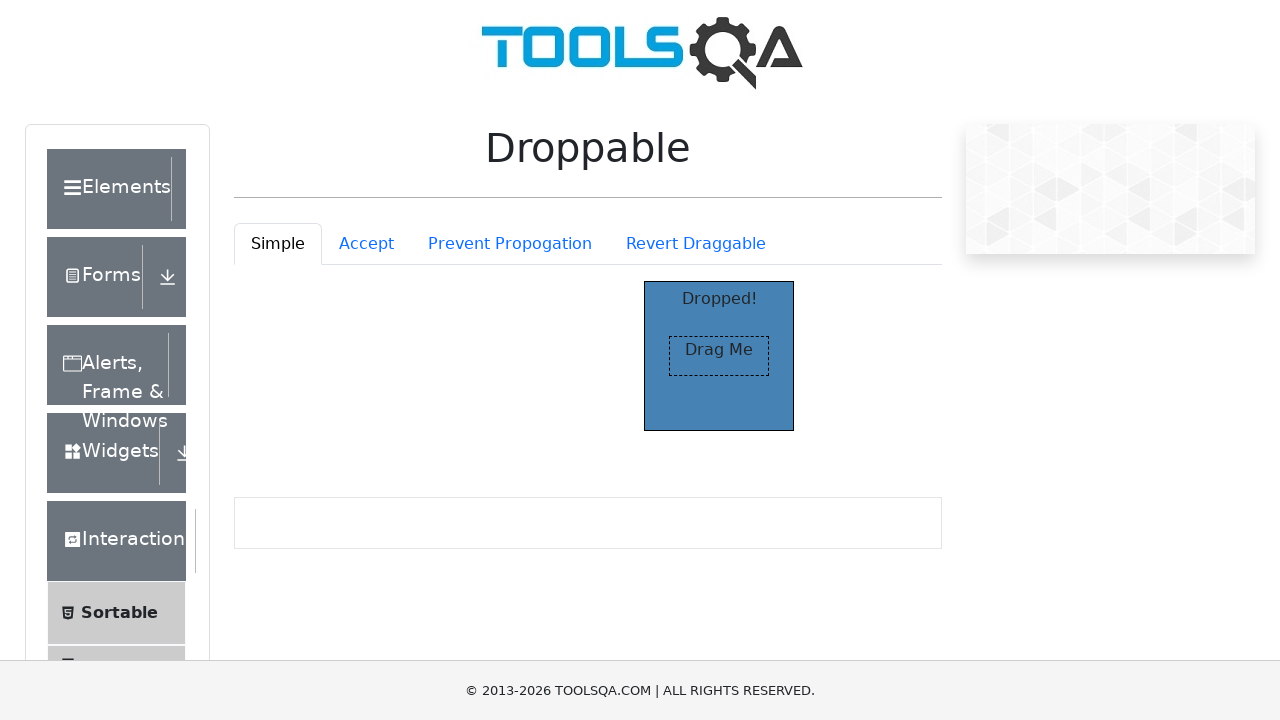

Located verification element with 'Dropped!' text
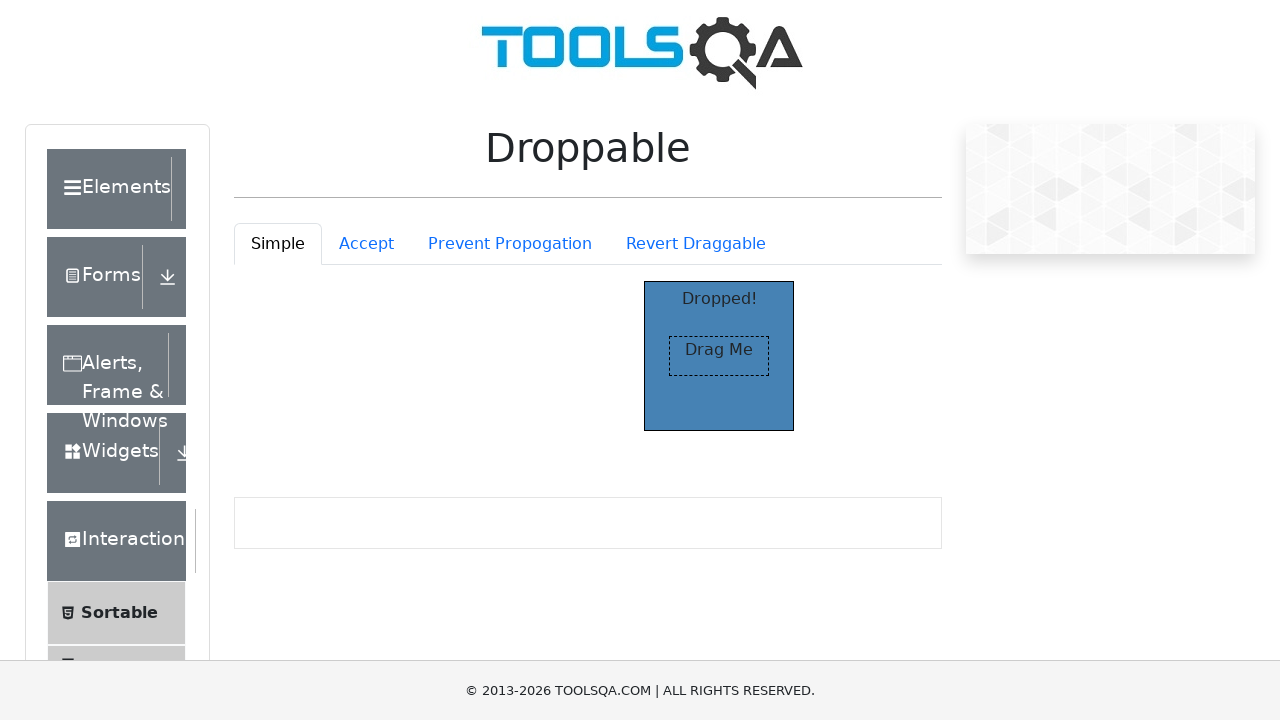

Verified that drop target text changed from 'Drop here' to 'Dropped!'
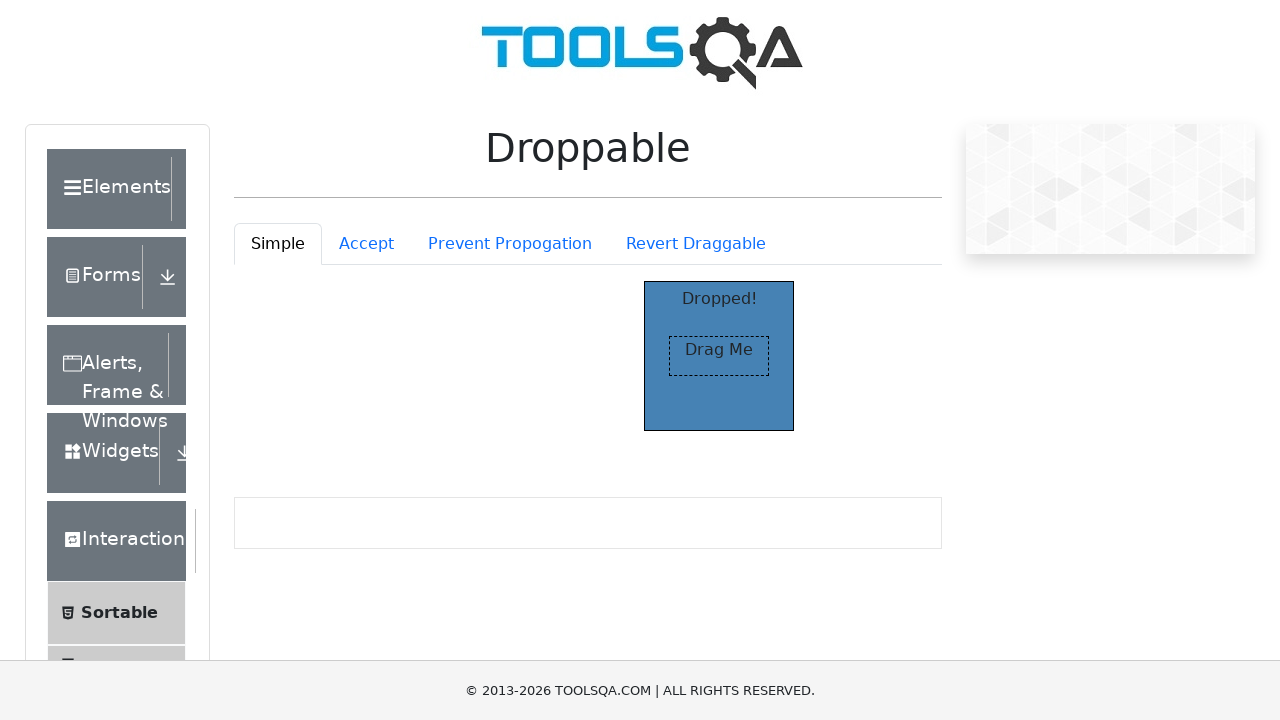

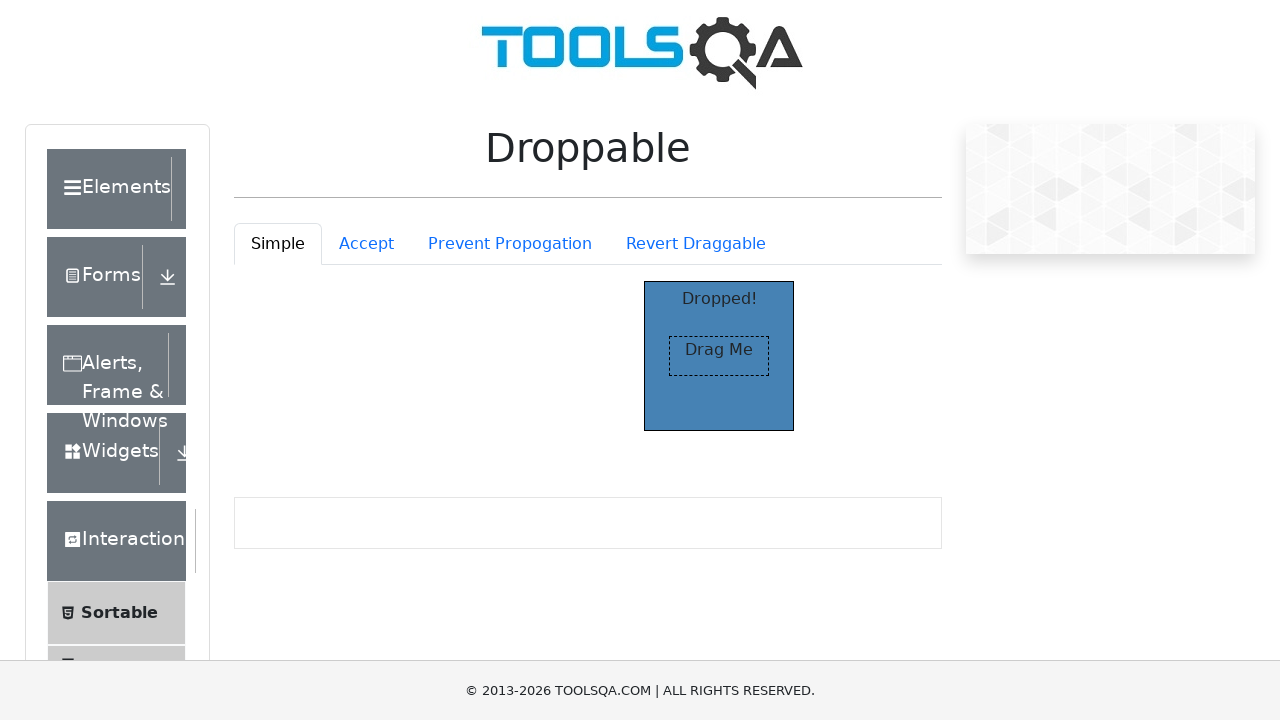